Tests right-click context menu functionality by right-clicking a button to open a context menu, then iterating through menu options and clicking on the "Copy" option.

Starting URL: https://swisnl.github.io/jQuery-contextMenu/demo.html

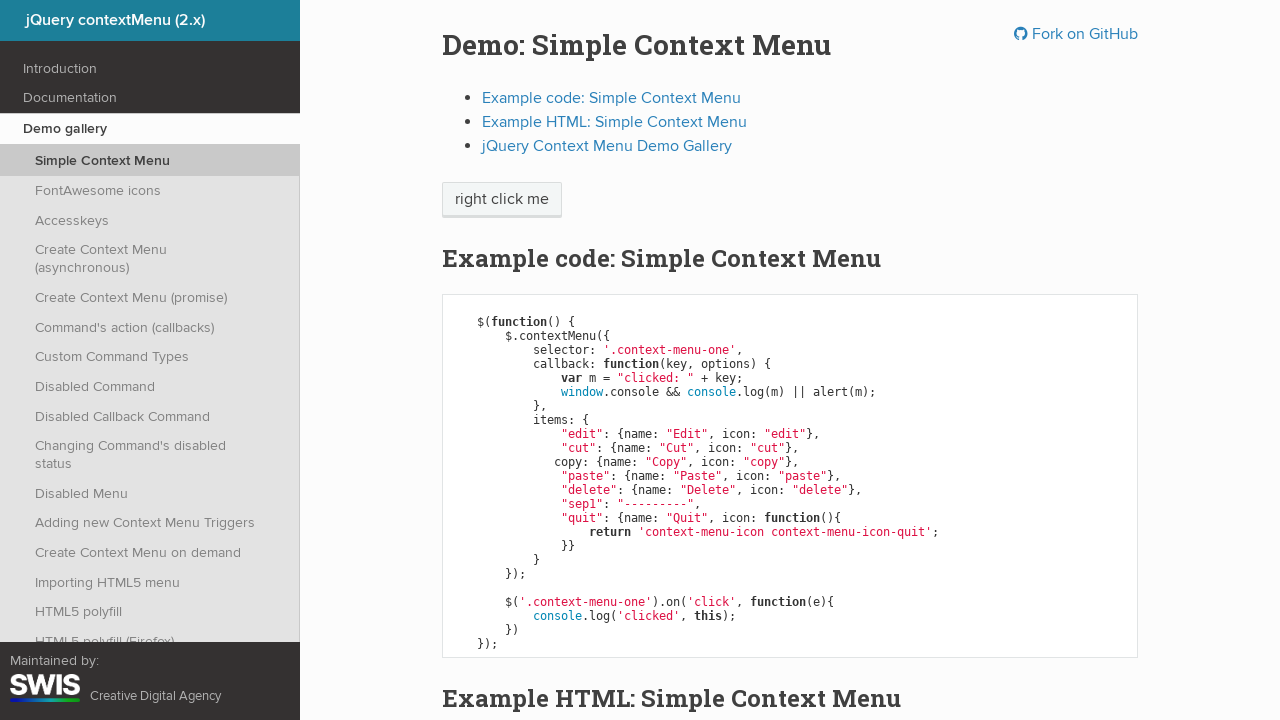

Right-clicked on 'right click me' button to open context menu at (502, 200) on xpath=//span[text()='right click me']
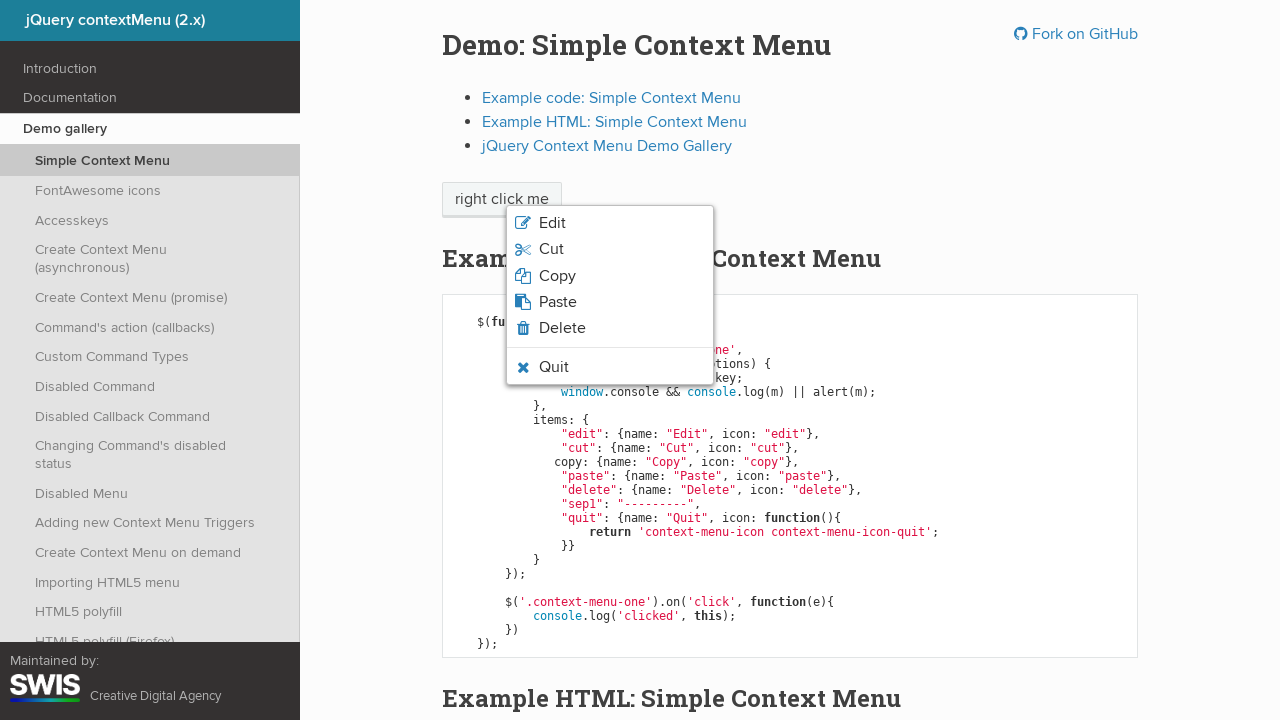

Context menu appeared and loaded
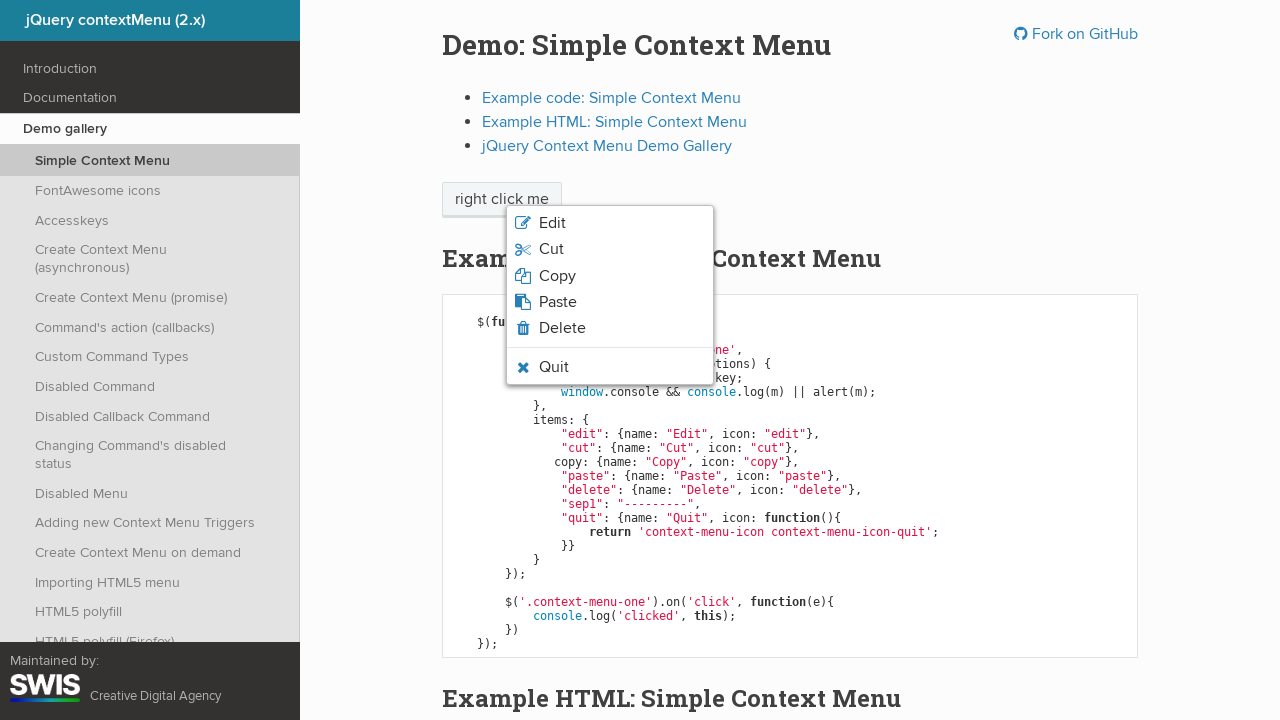

Located all context menu options
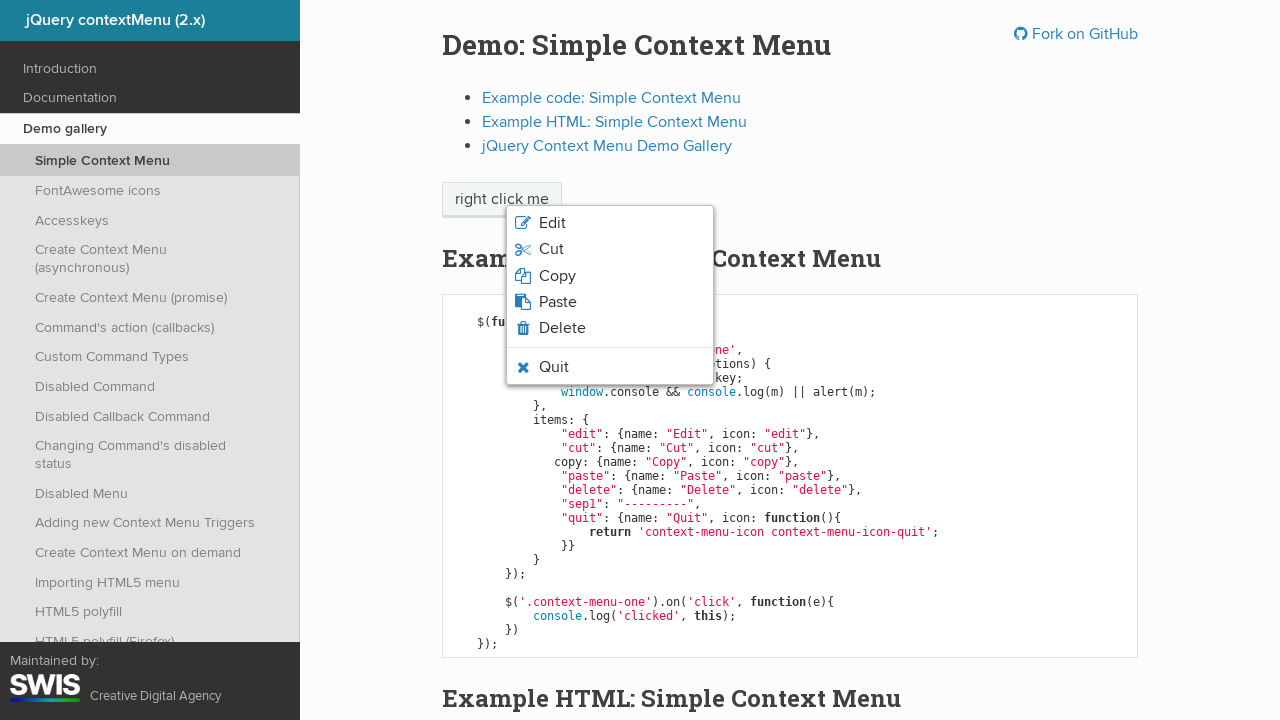

Clicked on 'Copy' option from context menu at (610, 276) on xpath=//ul/li[contains(@class, 'context-menu-item context-menu-icon')] >> nth=2
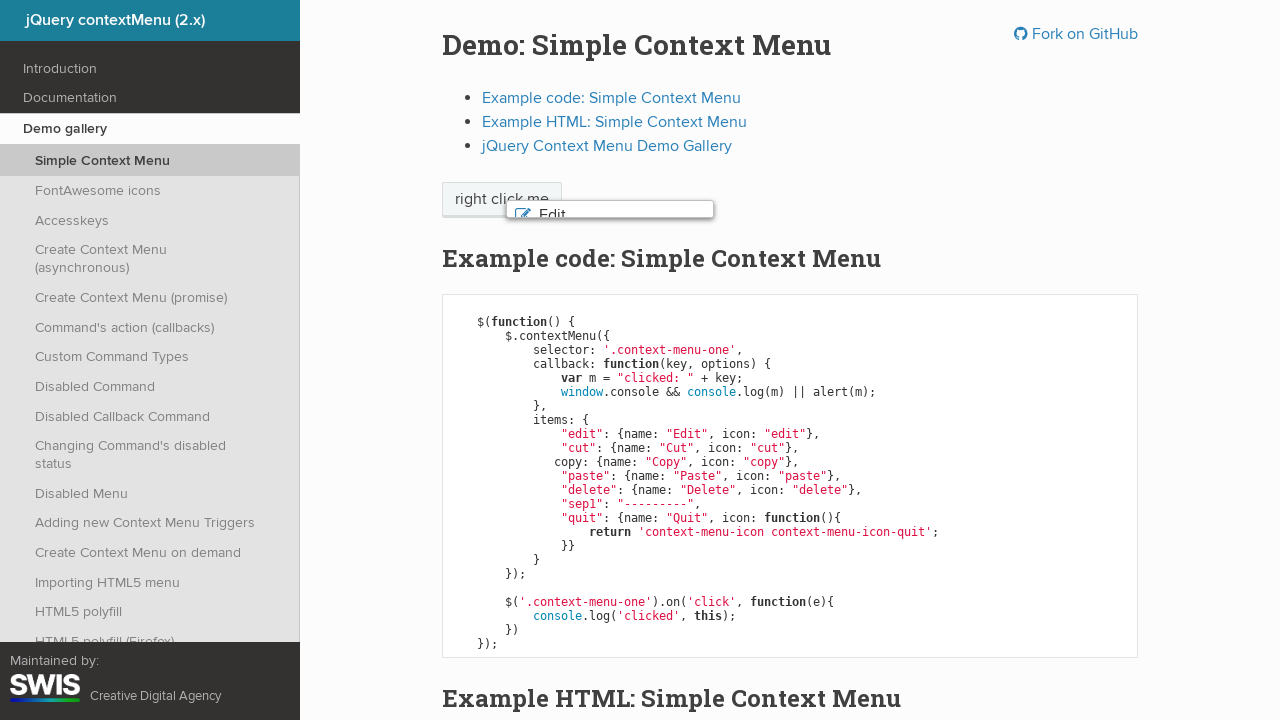

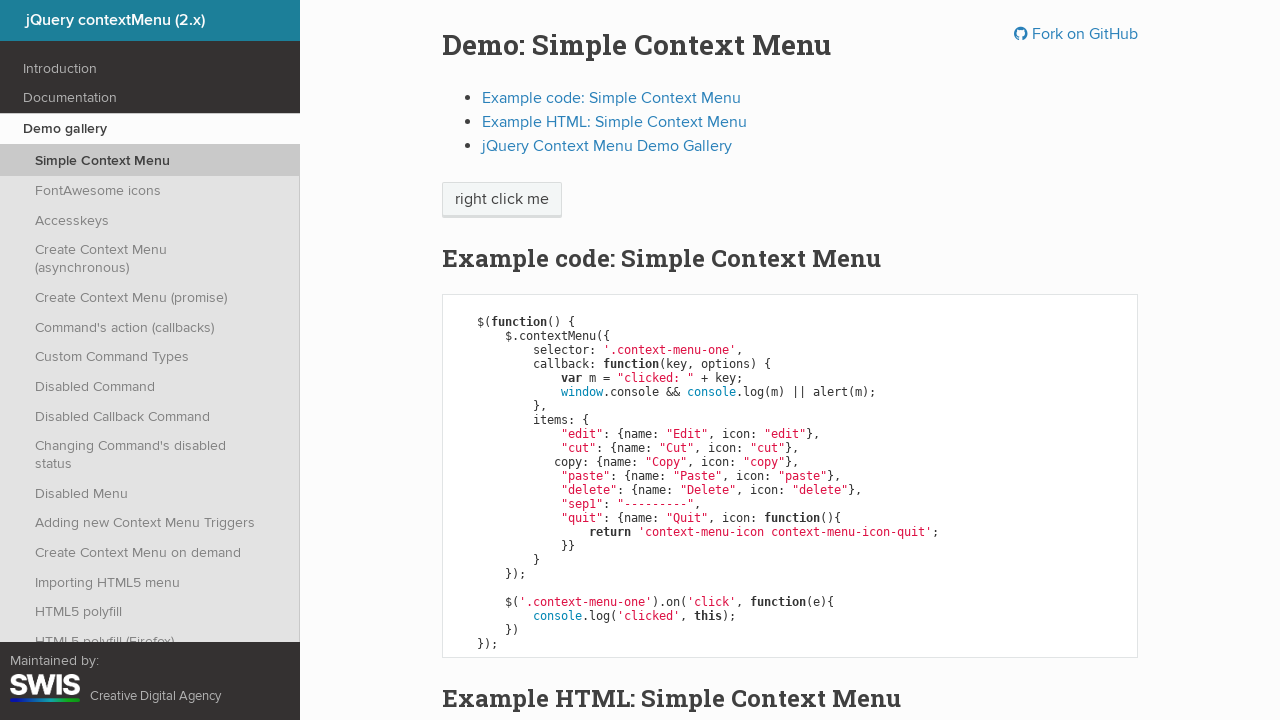